Tests password validation with a valid 7-character password and verifies the validation message shows "Valid Value"

Starting URL: https://testpages.eviltester.com/styled/apps/7charval/simple7charvalidation.html

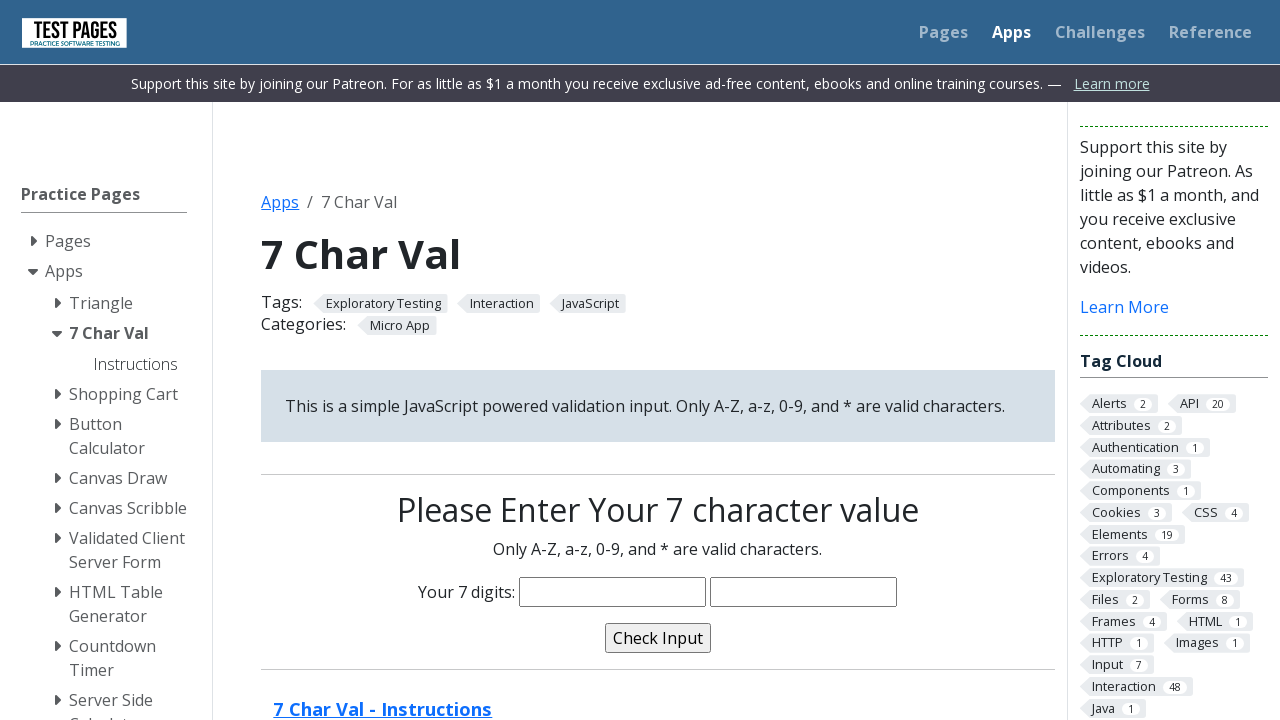

Filled characters field with valid 7-character password 'goZr2*a' on input[name='characters']
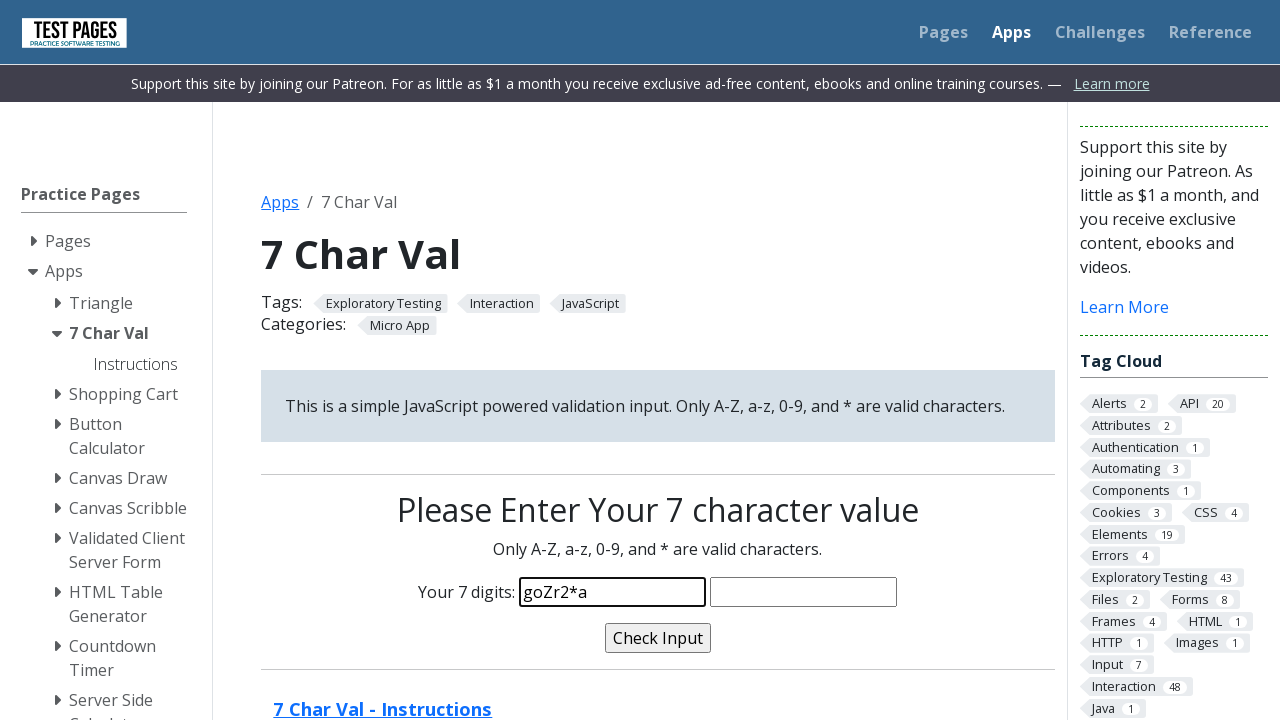

Clicked validate button to check password at (658, 638) on input[name='validate']
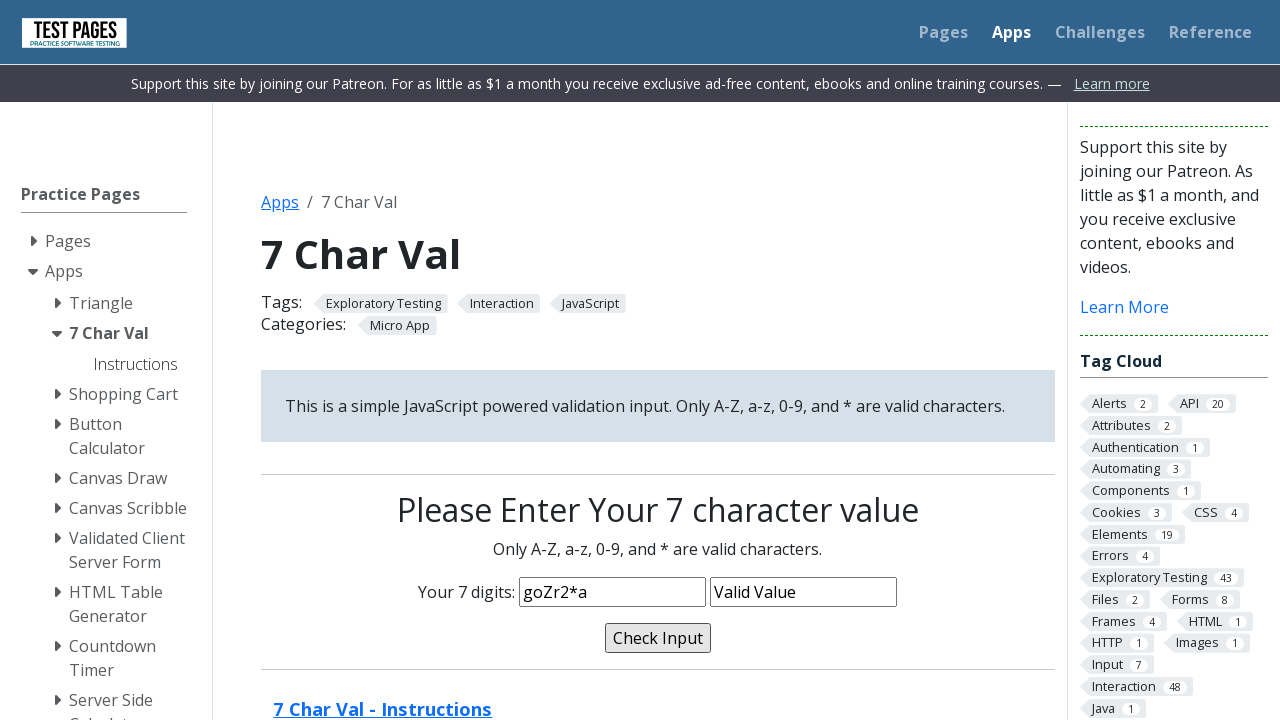

Validation message appeared on the page
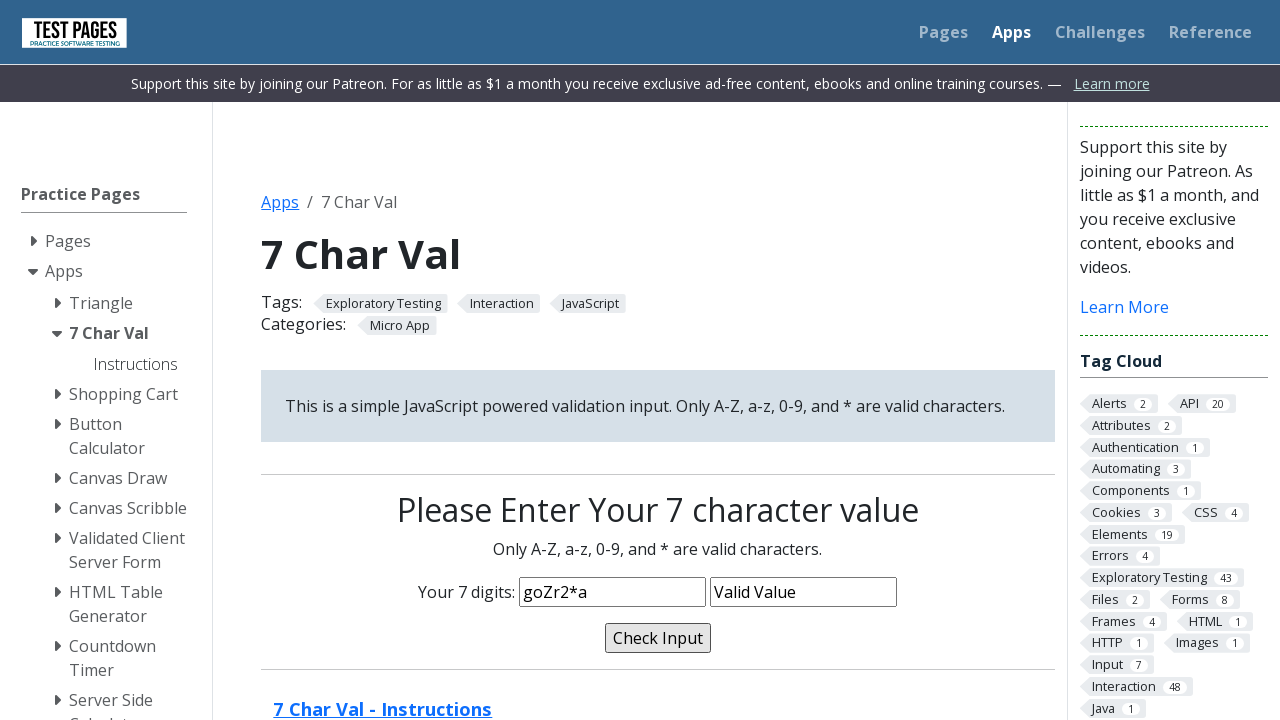

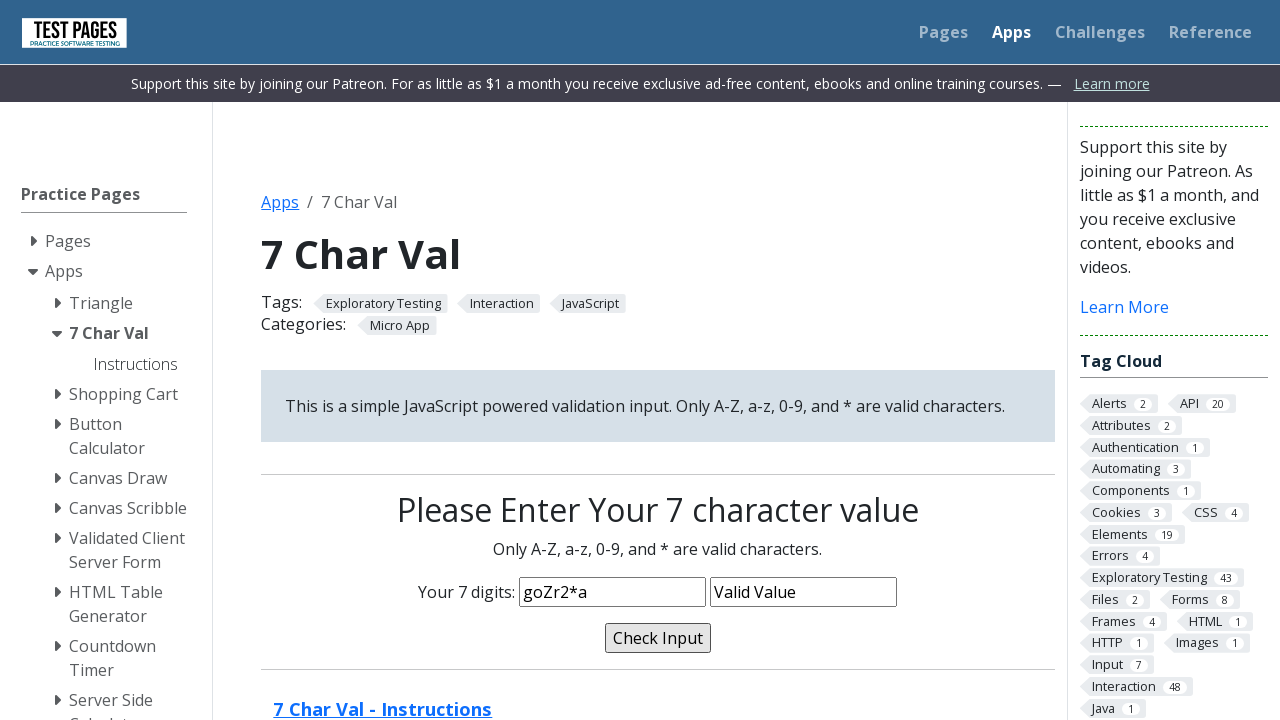